Tests train search and sorting functionality on erail.in by searching for trains between two stations and verifying the sort feature works correctly

Starting URL: https://erail.in/

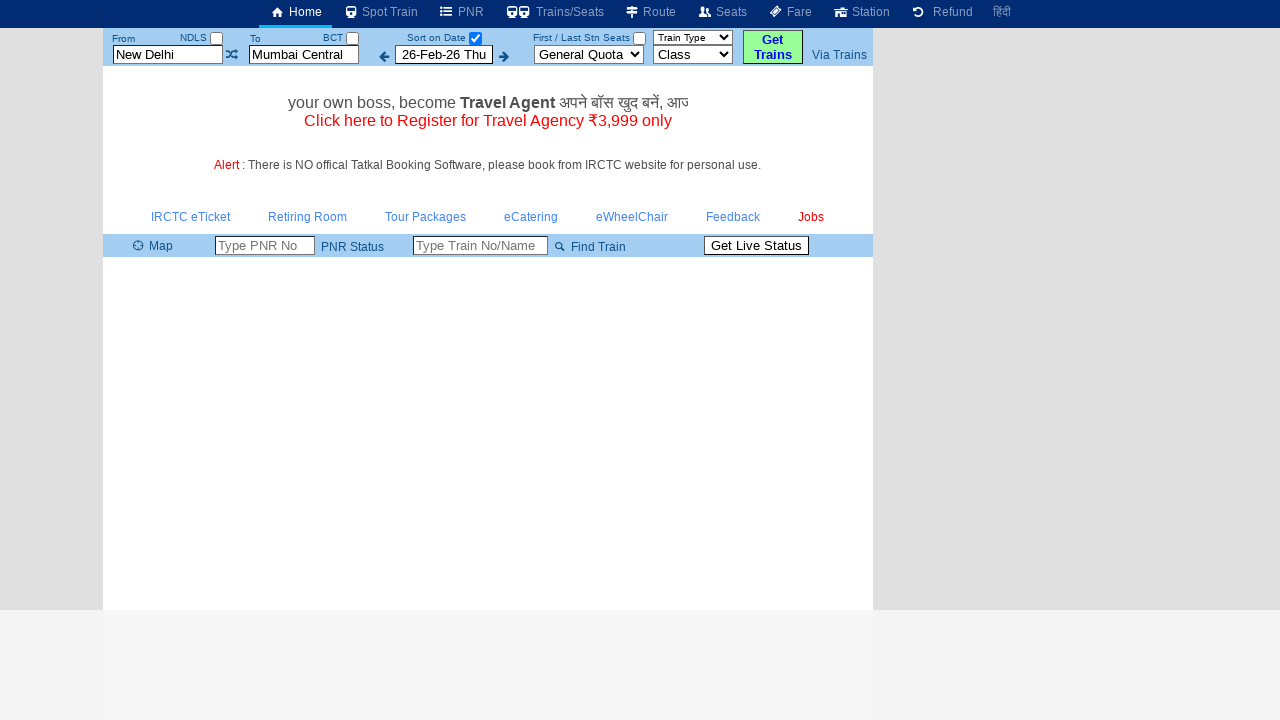

Cleared source station field on #txtStationFrom
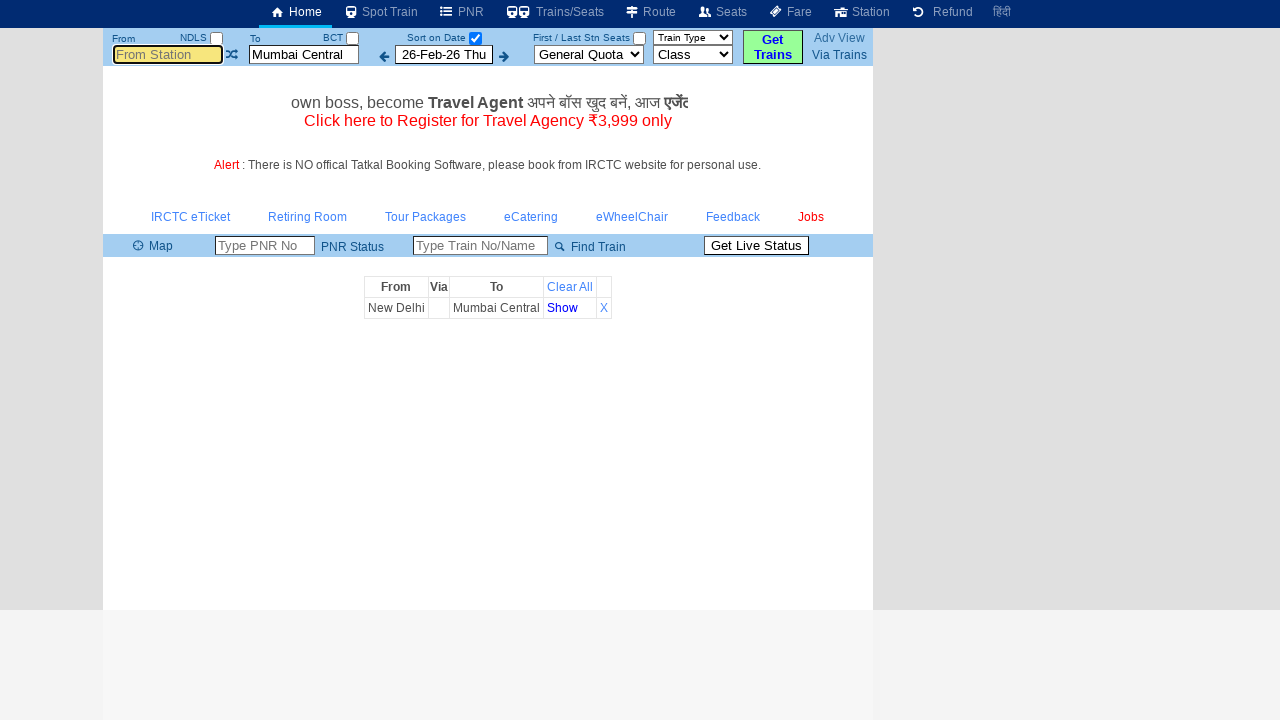

Filled source station with 'MAS' on #txtStationFrom
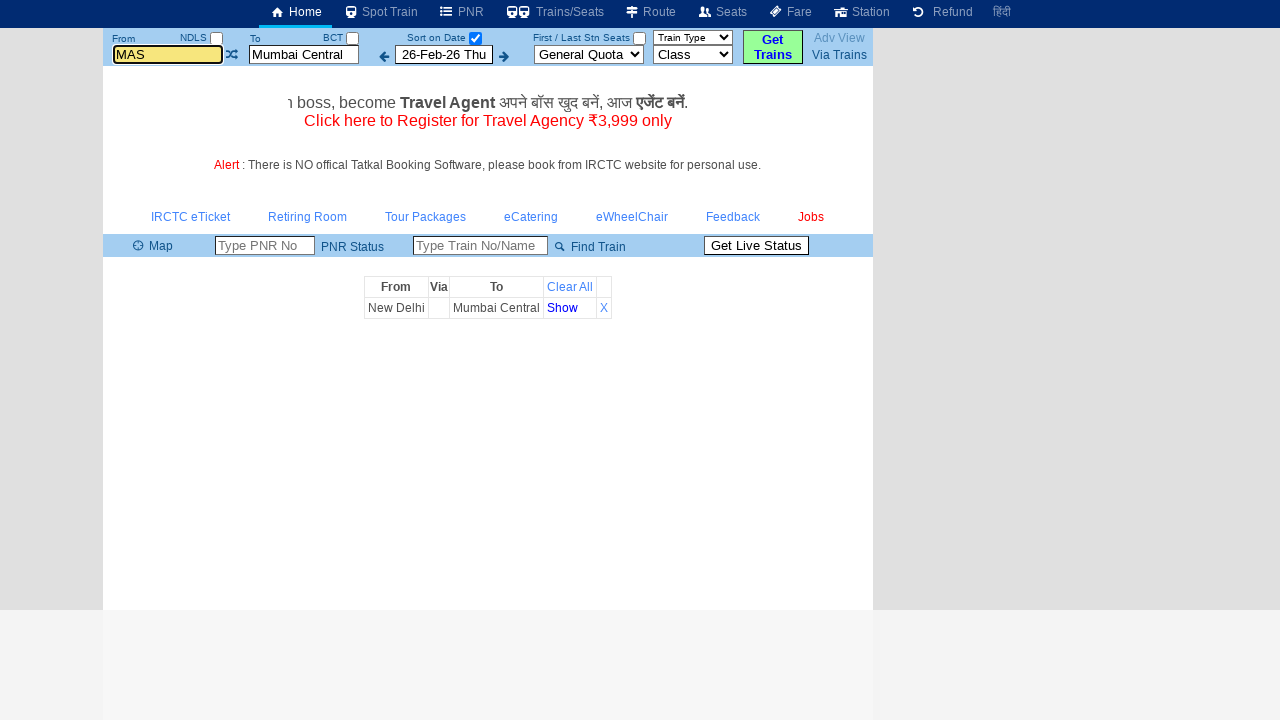

Pressed Tab to confirm source station selection on #txtStationFrom
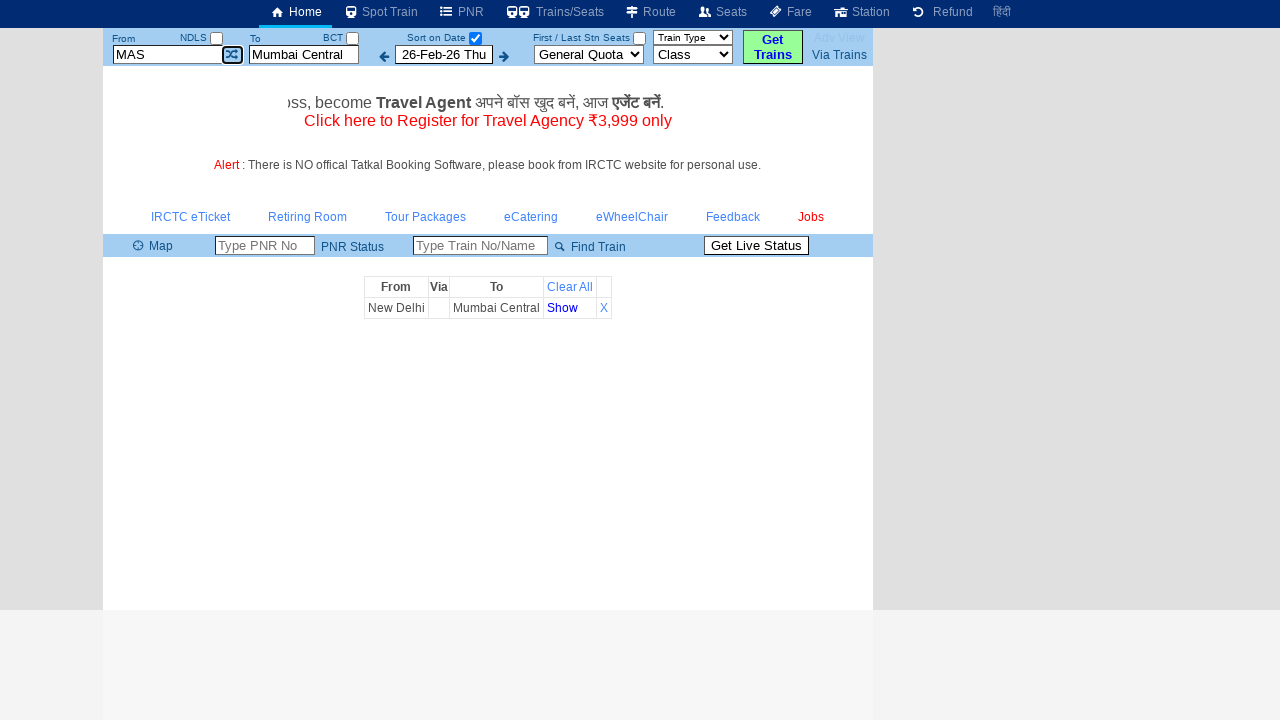

Waited for source station to be selected
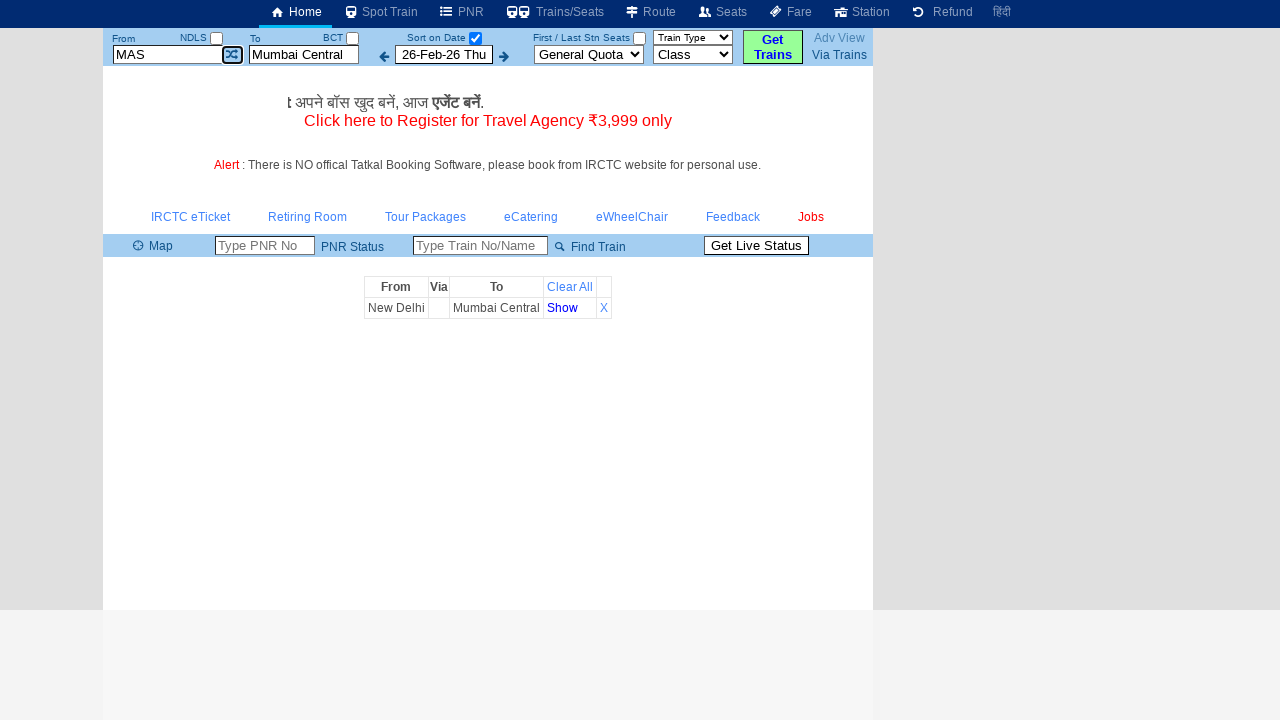

Cleared destination station field on #txtStationTo
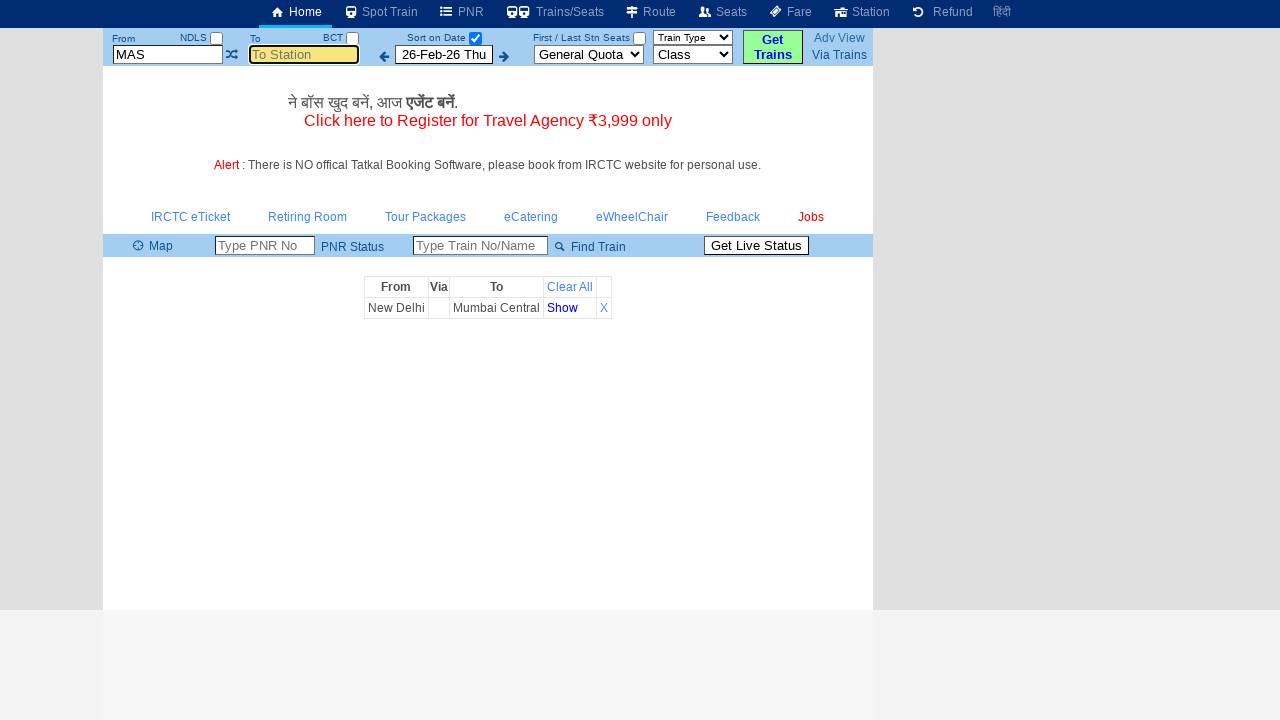

Filled destination station with 'SBC' on #txtStationTo
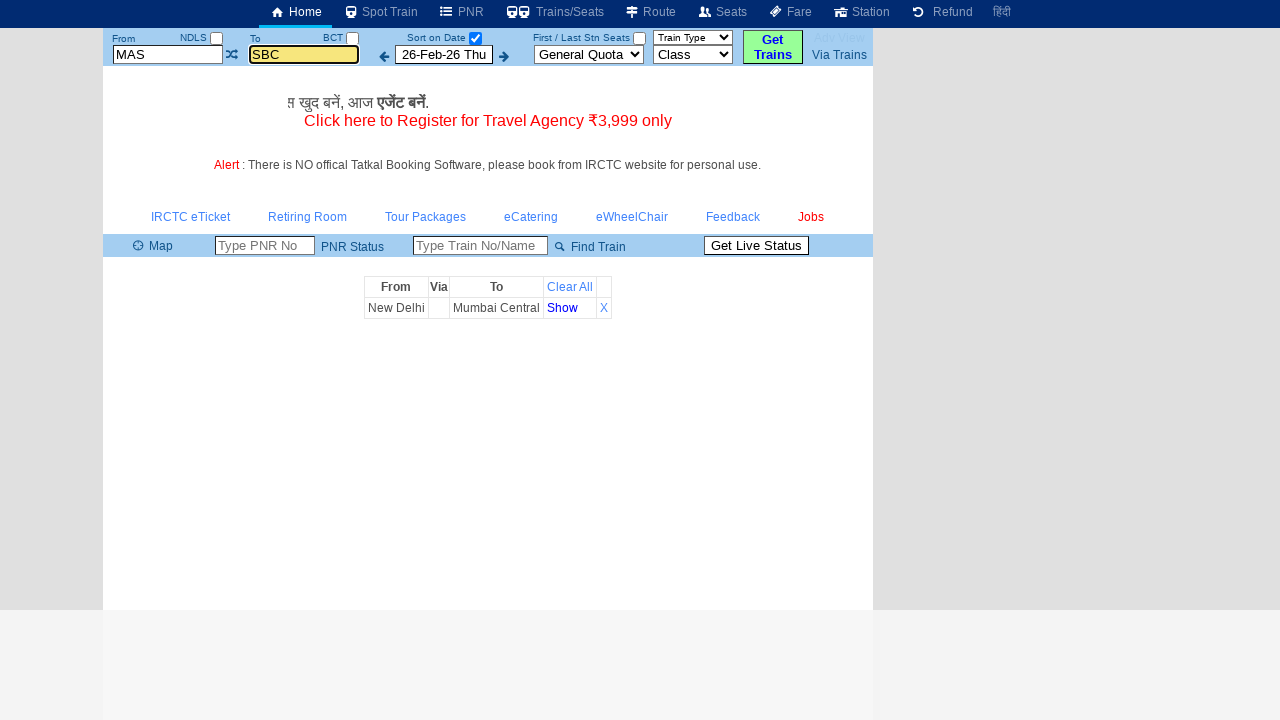

Pressed Tab to confirm destination station selection on #txtStationTo
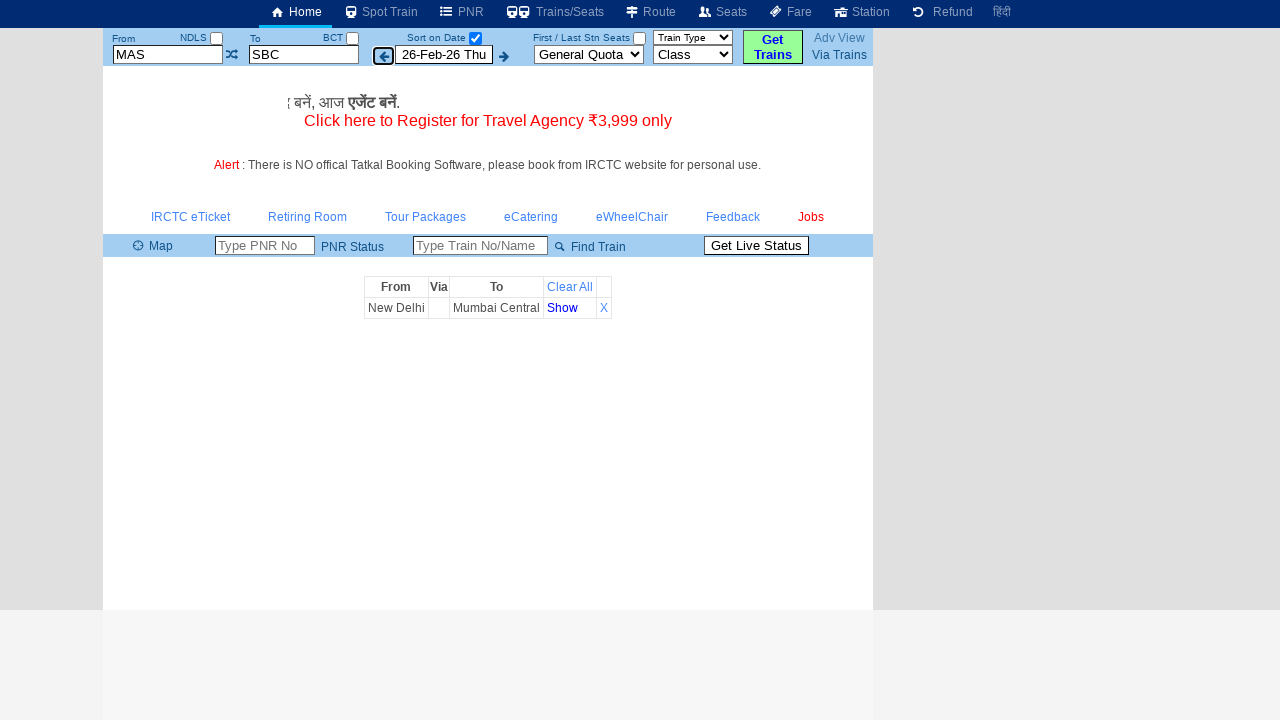

Waited for destination station to be selected
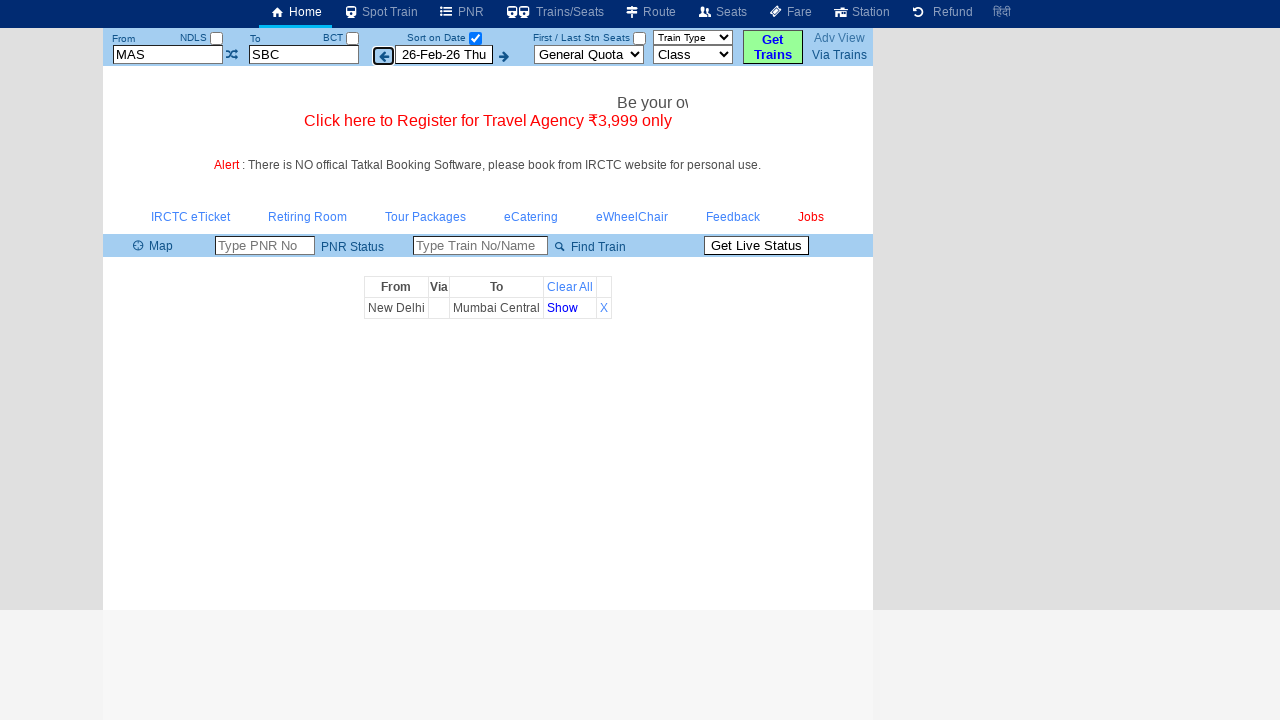

Unchecked 'Select Date Only' checkbox at (475, 38) on #chkSelectDateOnly
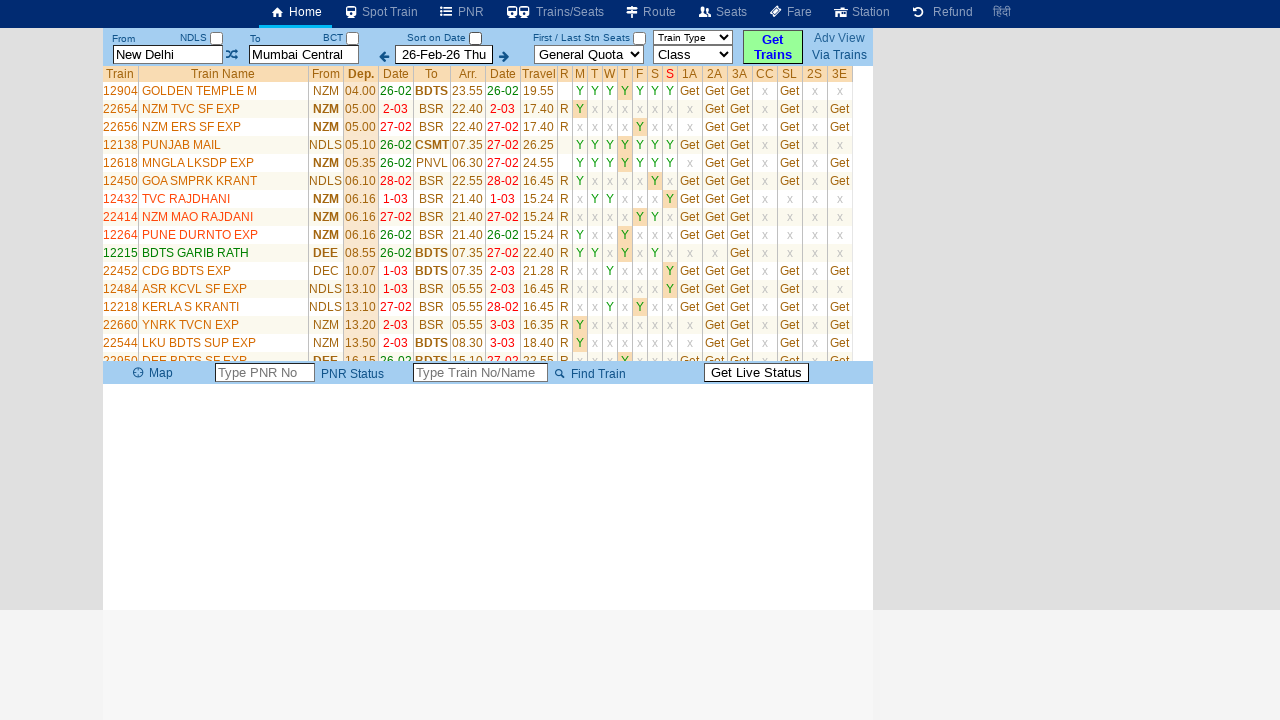

Waited for train list to load
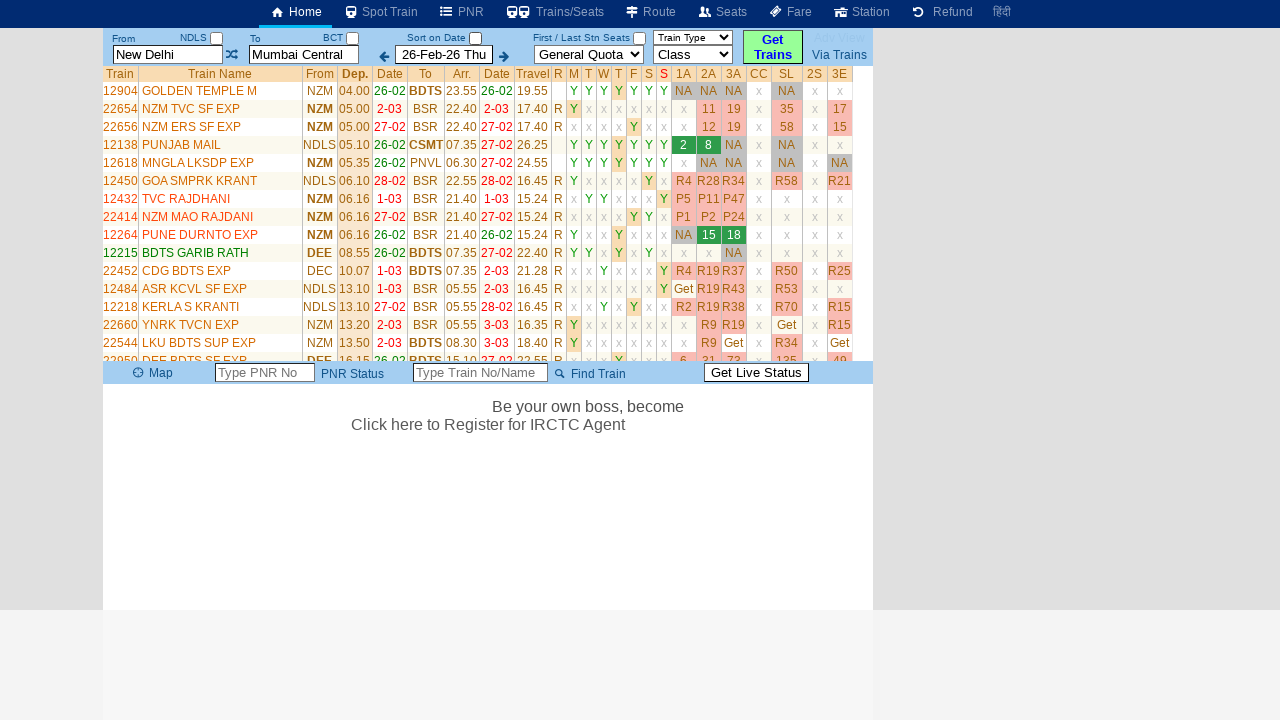

Train list table loaded and visible
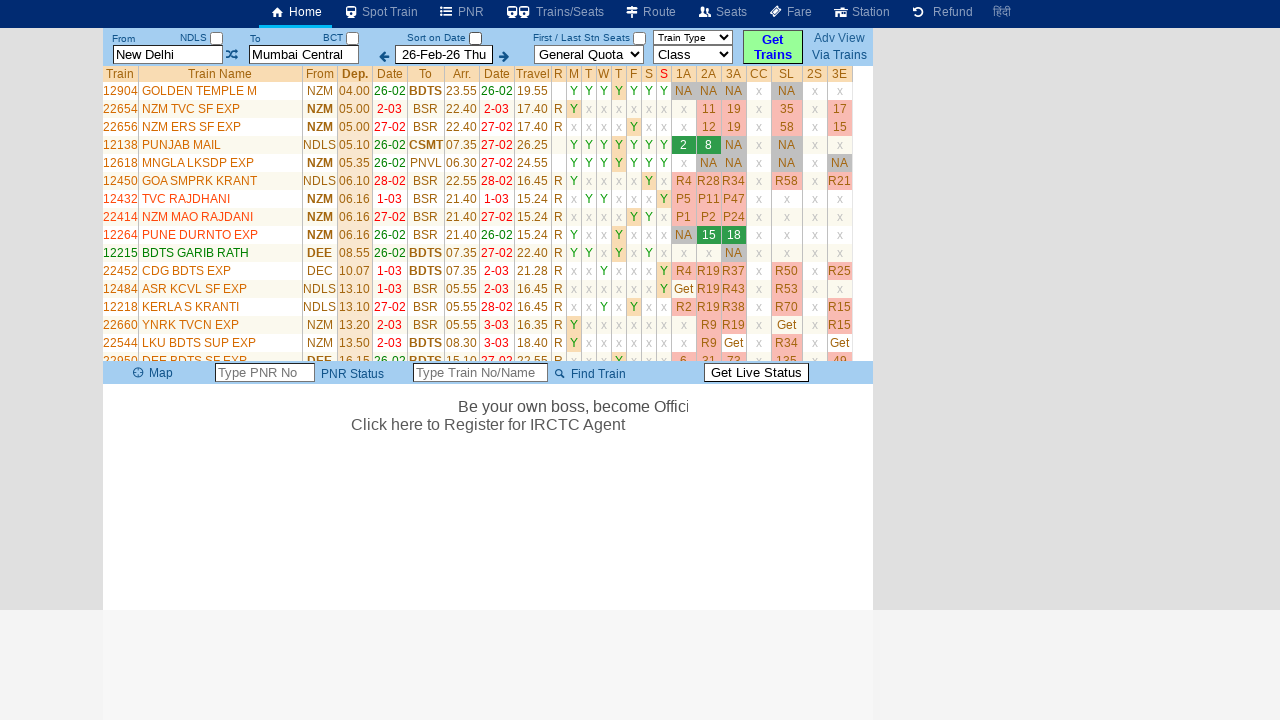

Clicked on Train Name column header to sort trains at (220, 74) on a[title='Click here to sort on Train Name']
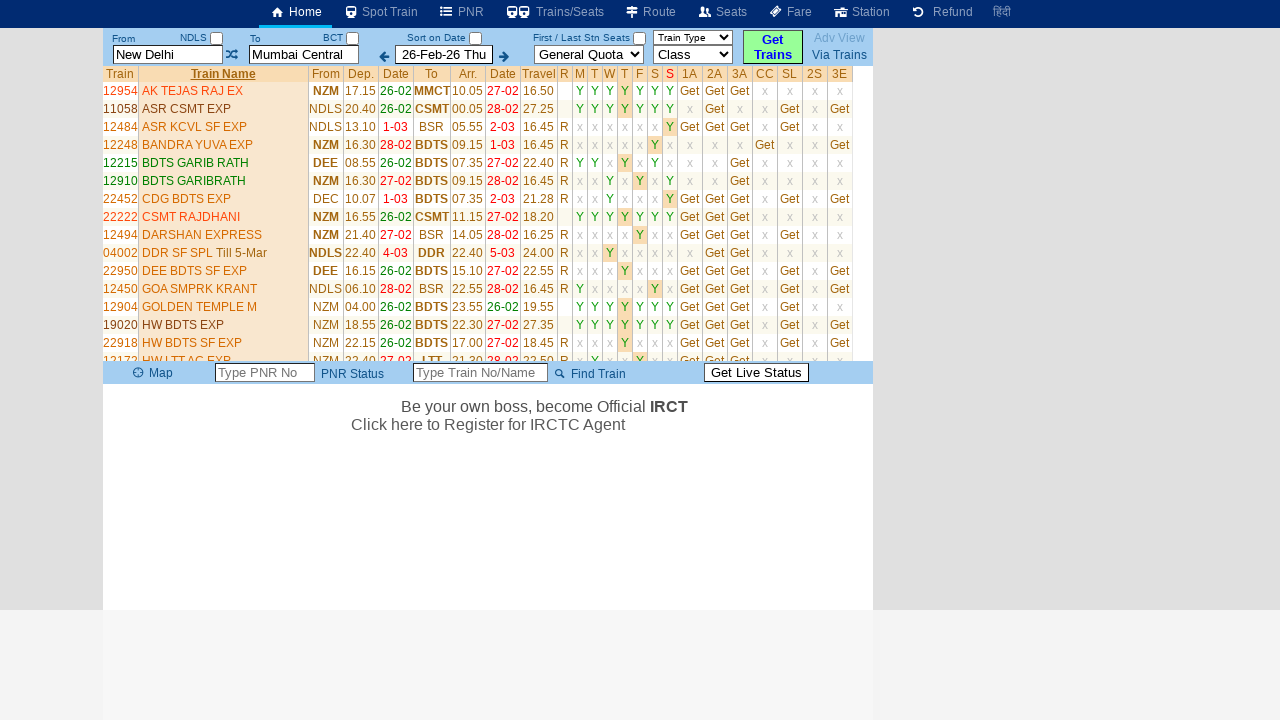

Waited for train list to be sorted by train name
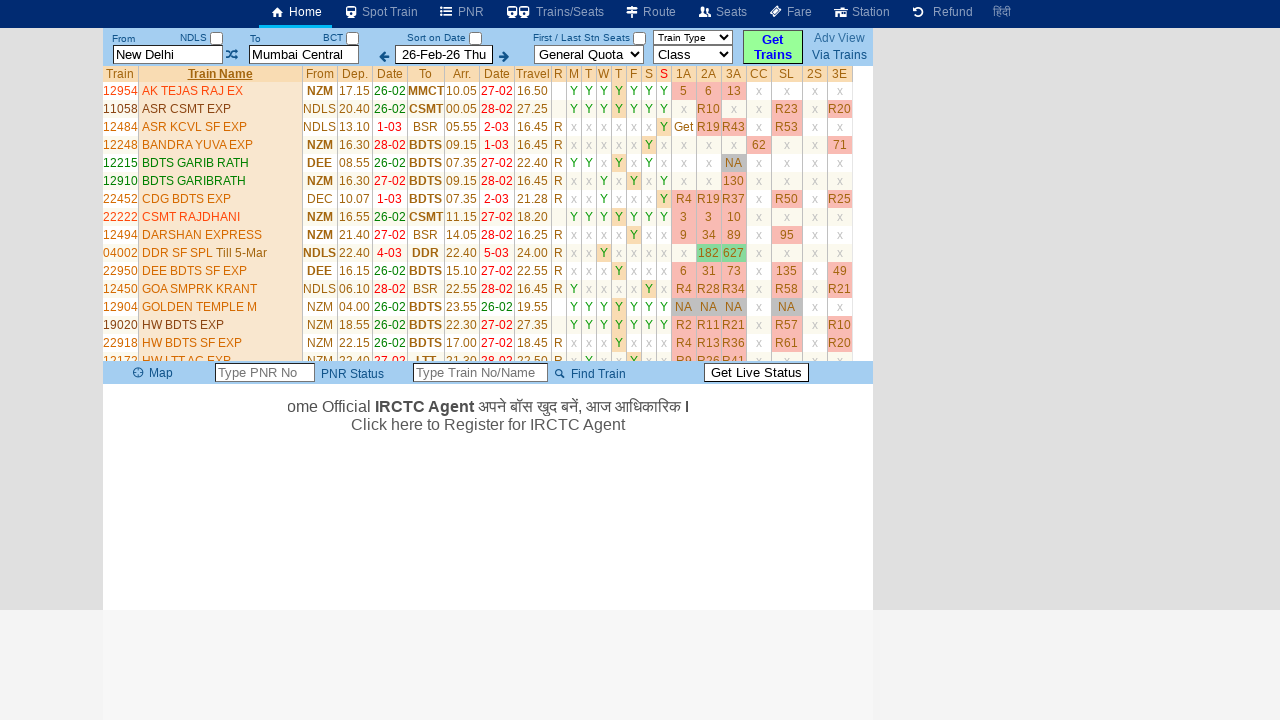

Verified sorted train list is displayed
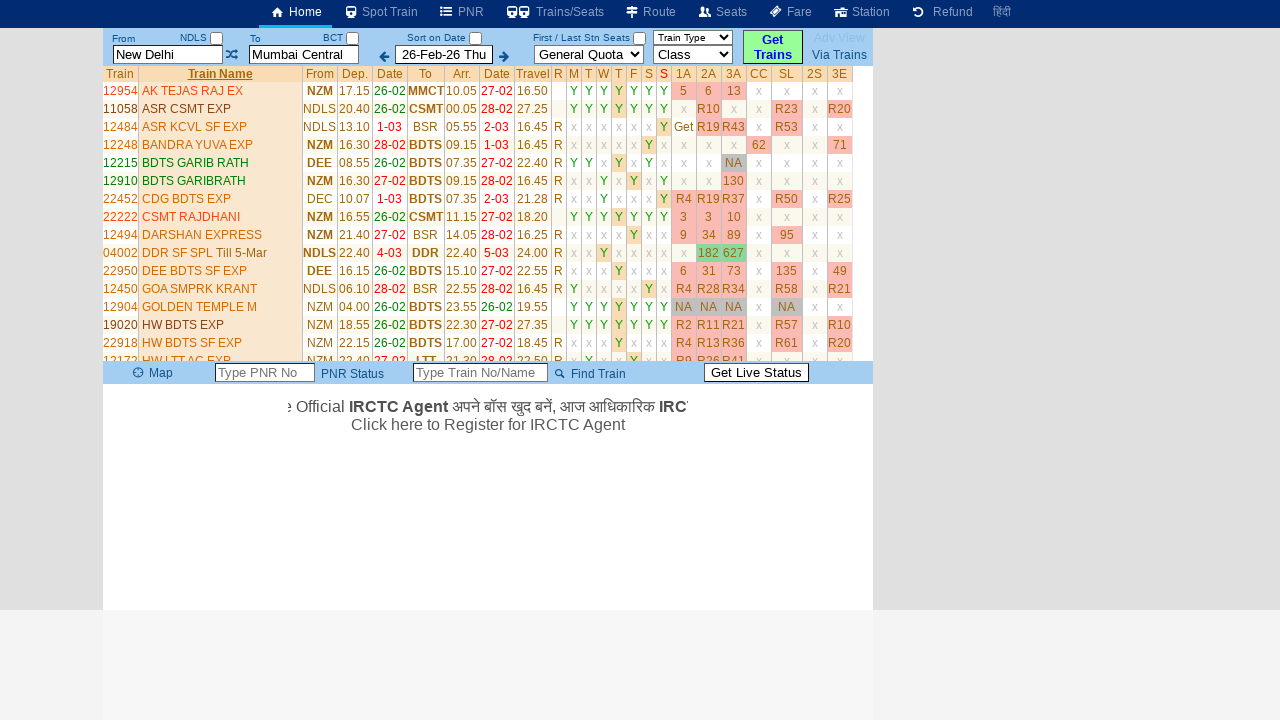

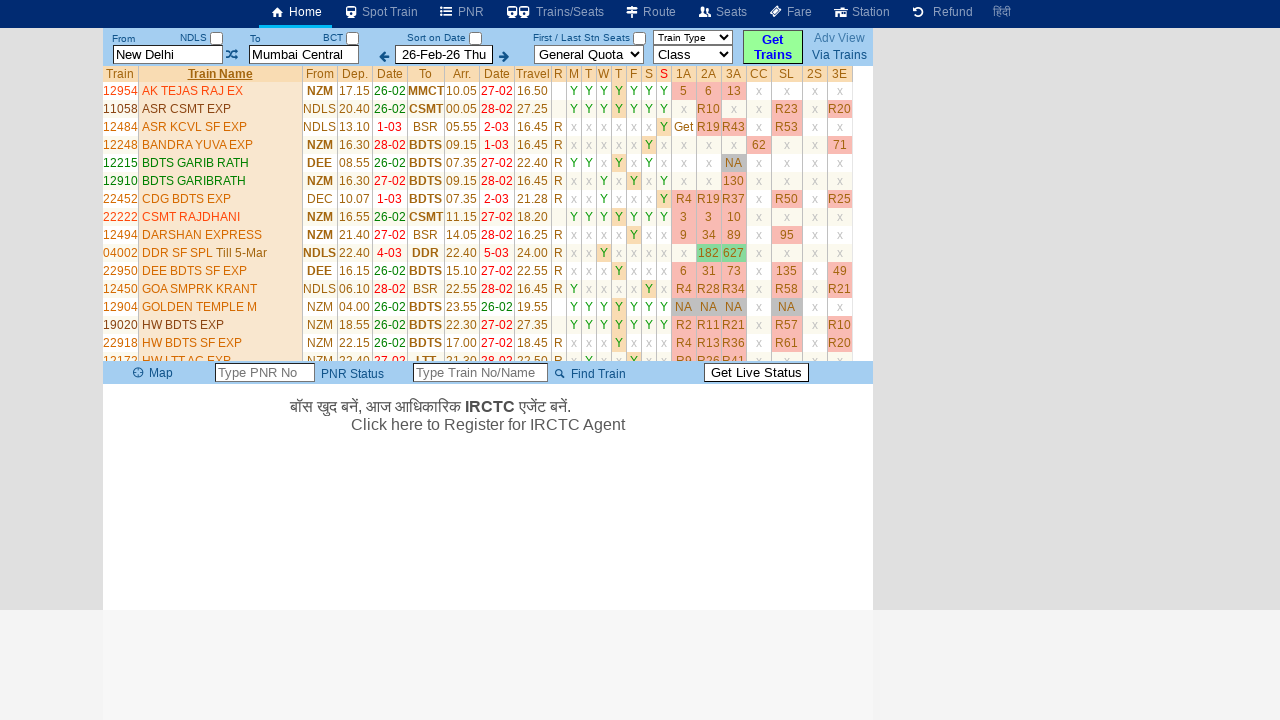